Tests scrolling behavior and viewport resizing on theysaidso.com website by performing various scroll operations and window size changes.

Starting URL: https://theysaidso.com

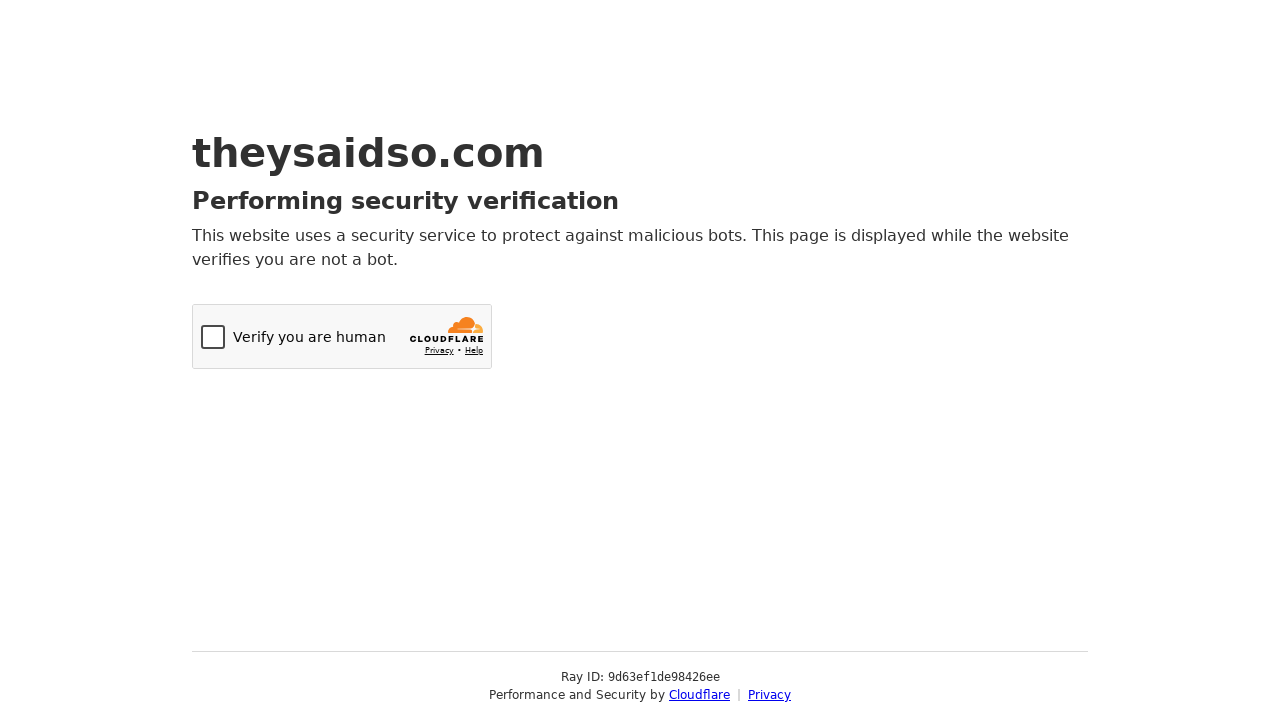

Scrolled down 300px
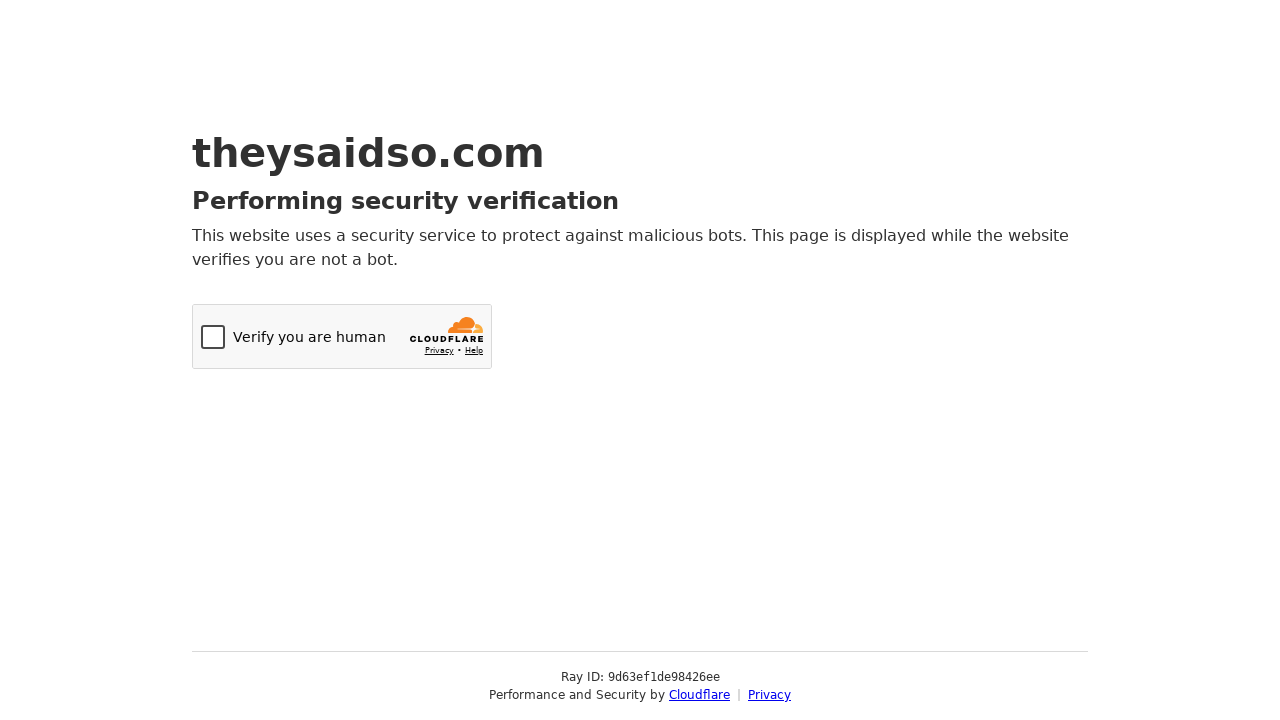

Scrolled down another 500px
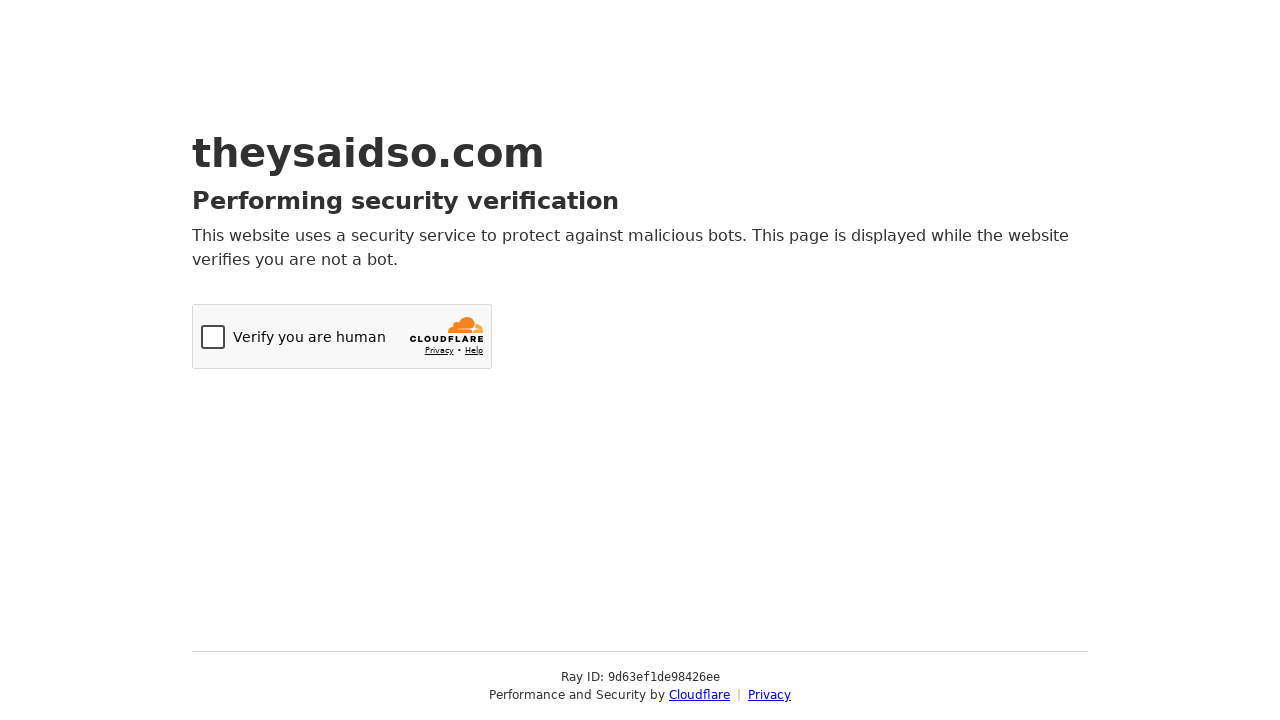

Scrolled back to top of page
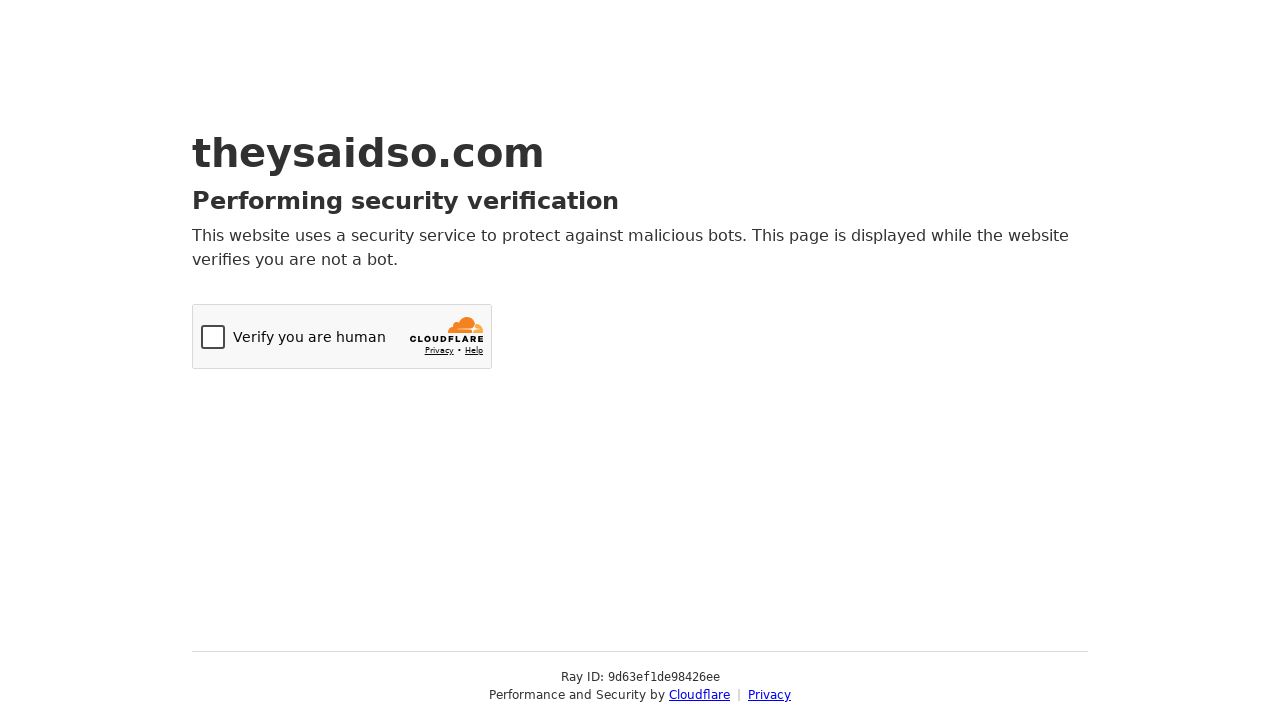

Resized viewport to 1024x600
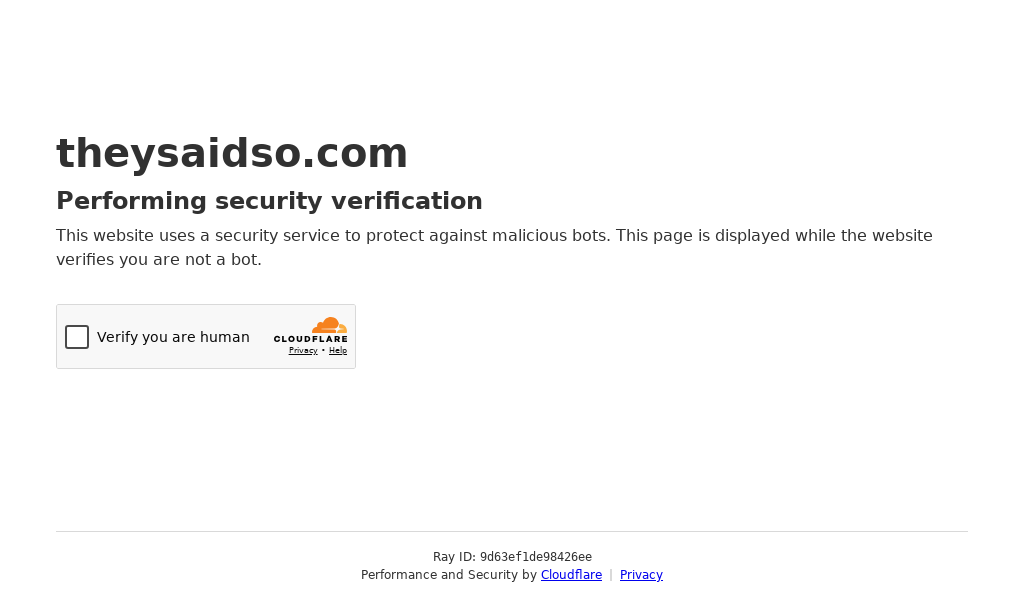

Resized viewport to 800x1000
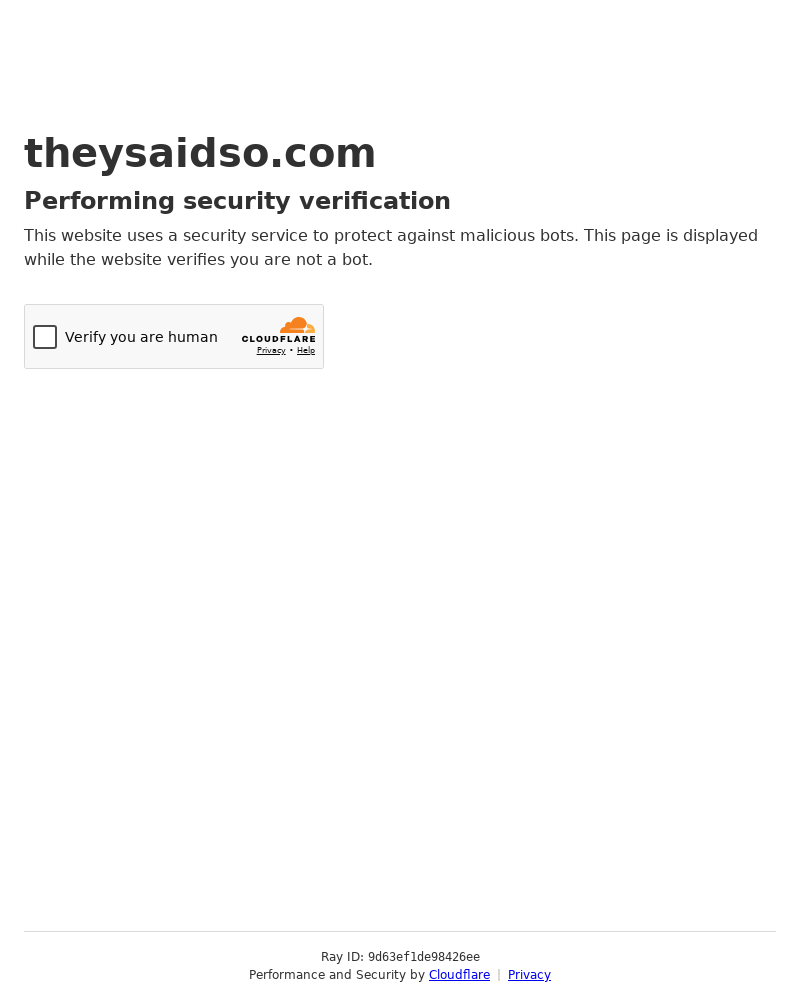

Scrolled to bottom of page
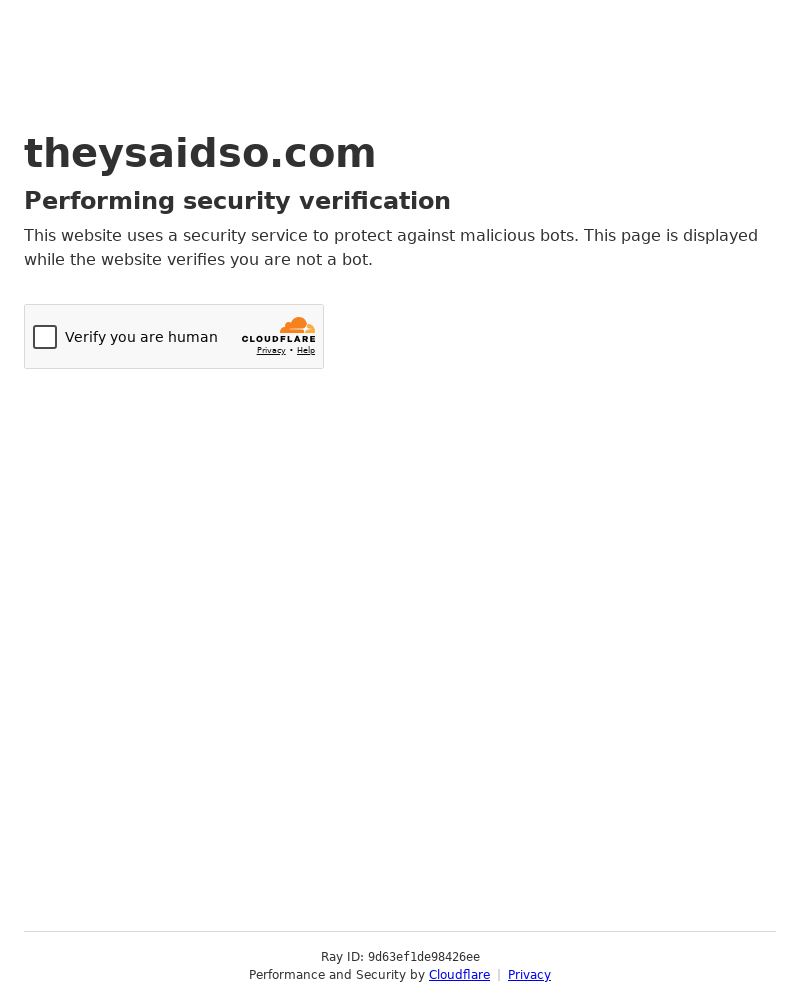

Scrolled up 200px from bottom
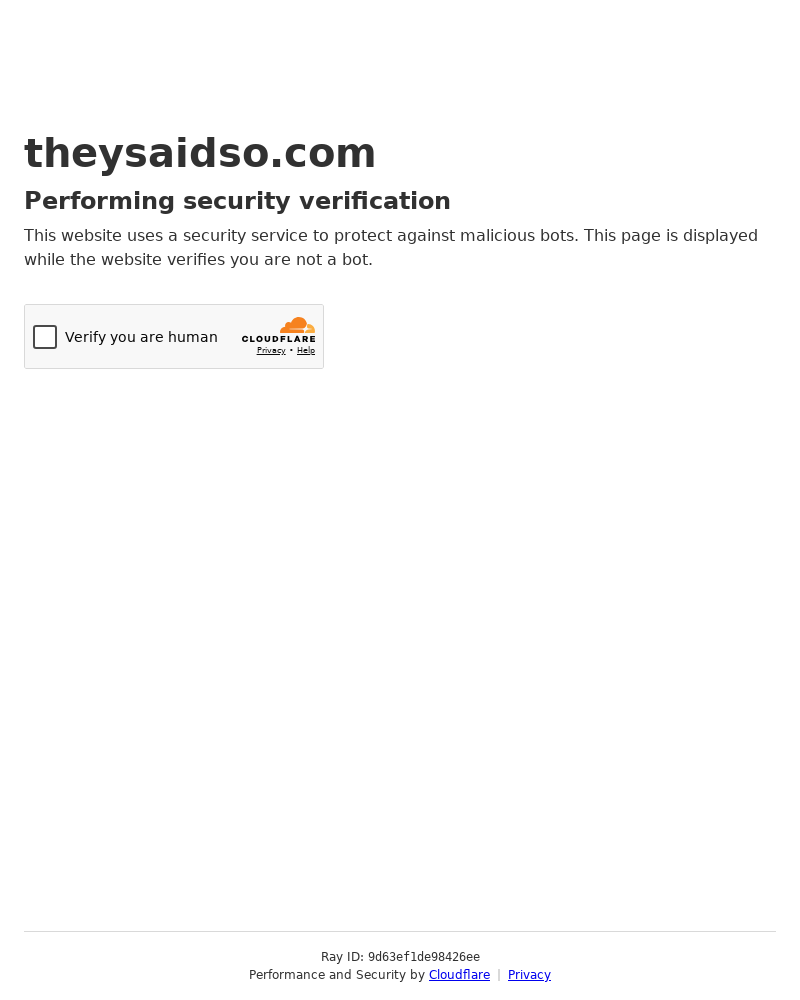

Retrieved page title: Just a moment...
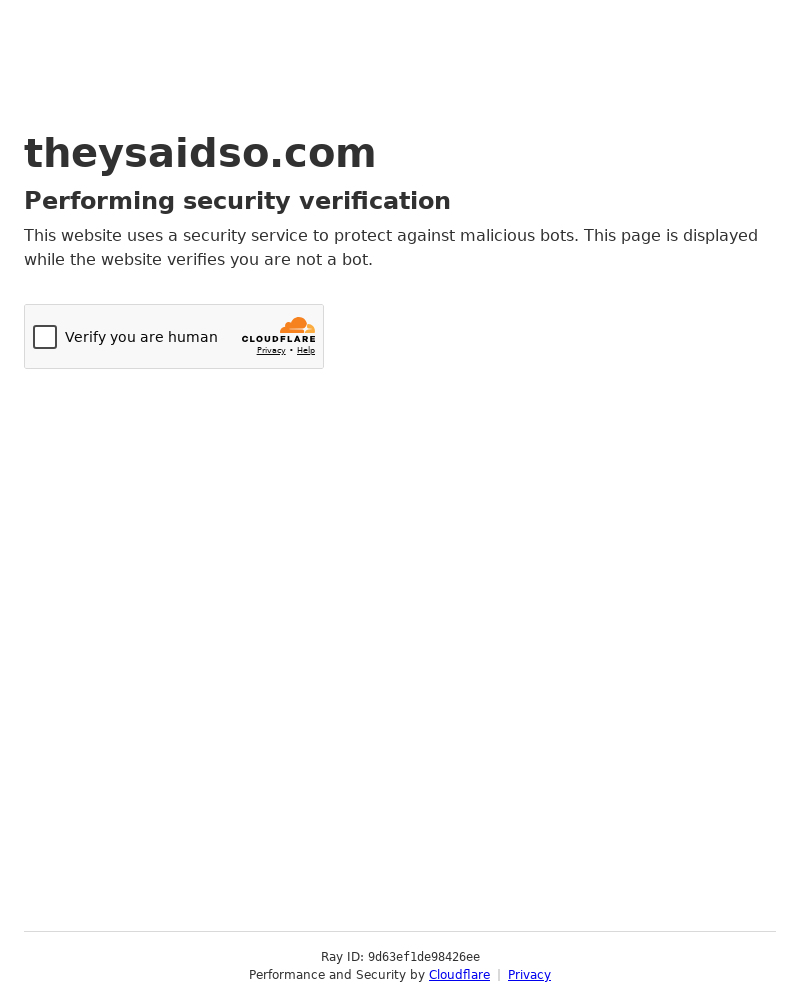

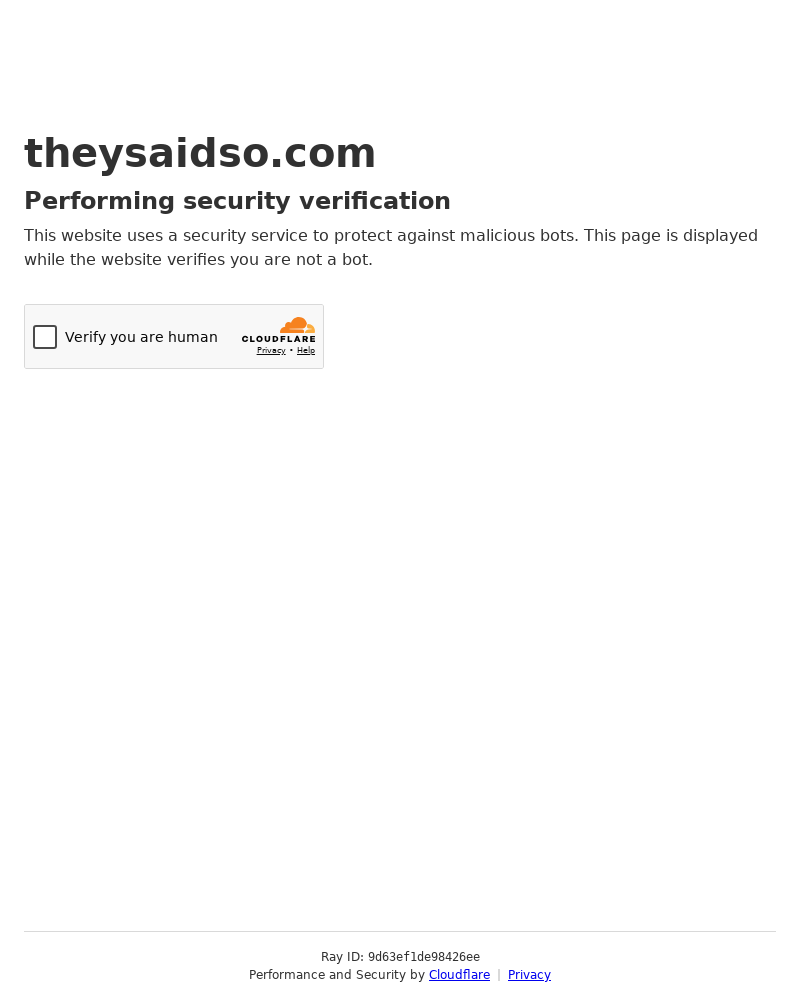